Tests dropdown selection functionality by selecting different options using various methods (by text, index, and value) and iterating through all available options

Starting URL: https://www.softwaretestingmaterial.com/sample-webpage-to-automate/

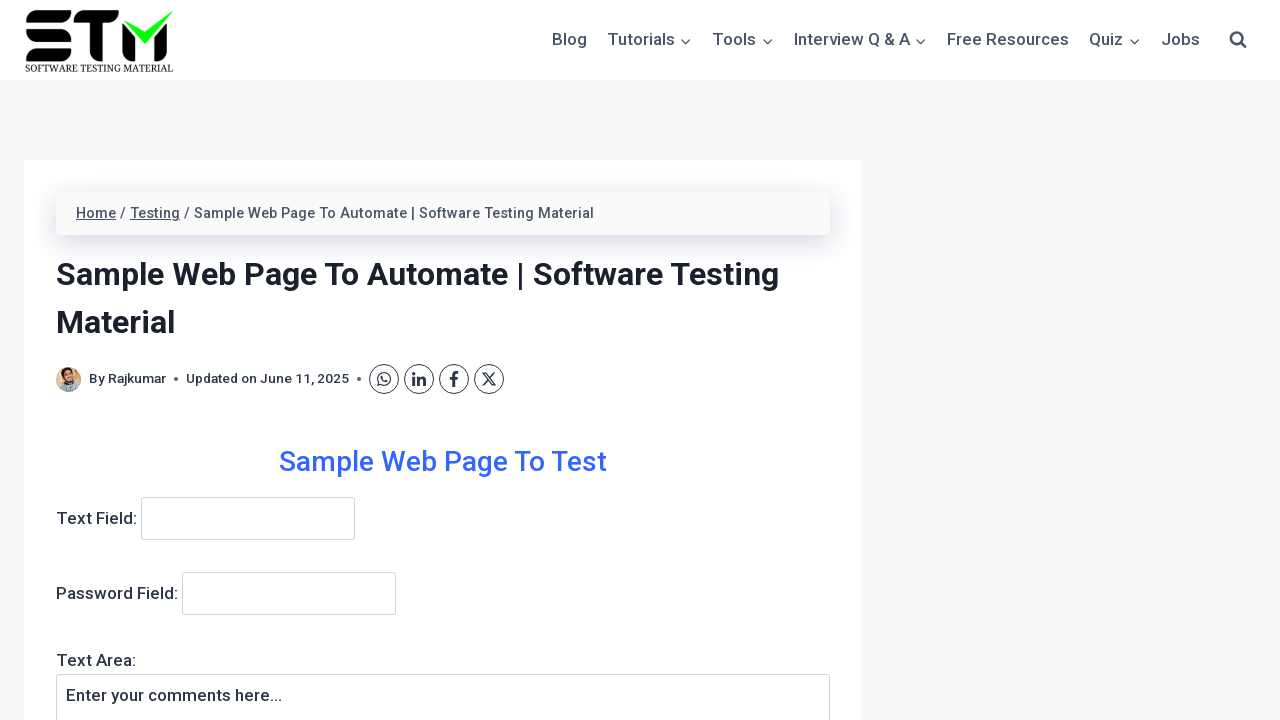

Reloaded the page
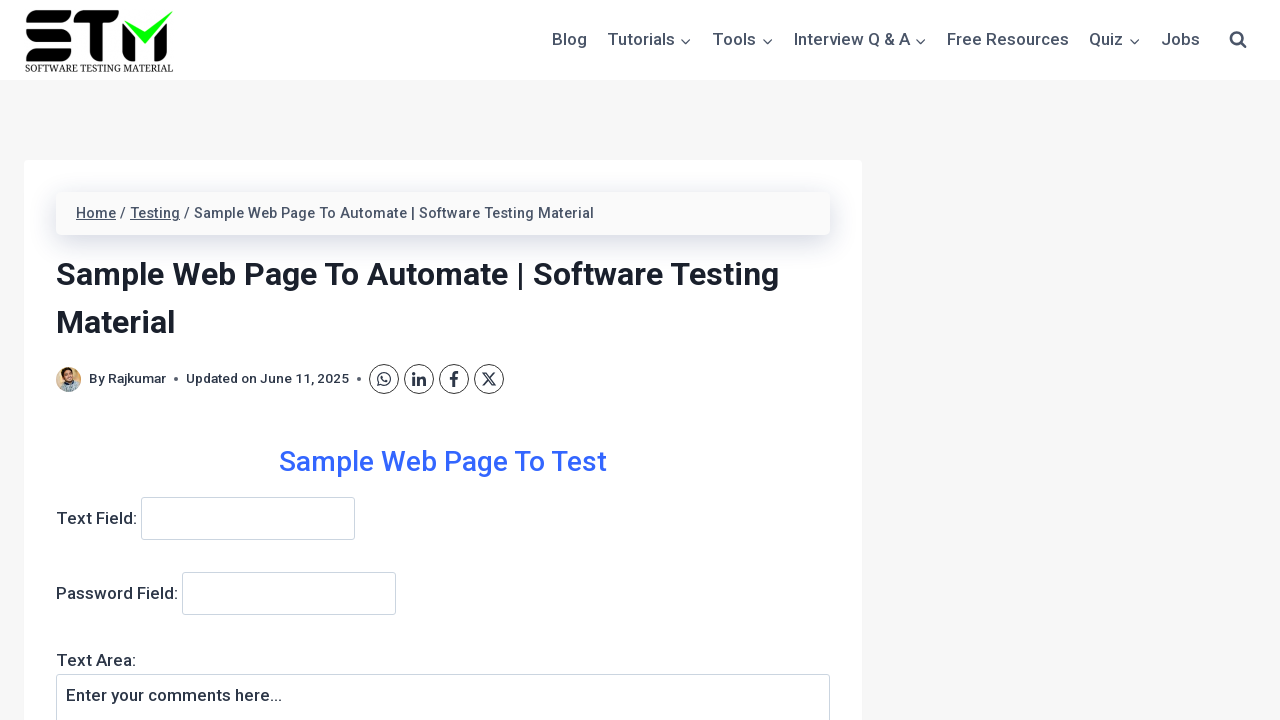

Waited for dropdown selector to be available
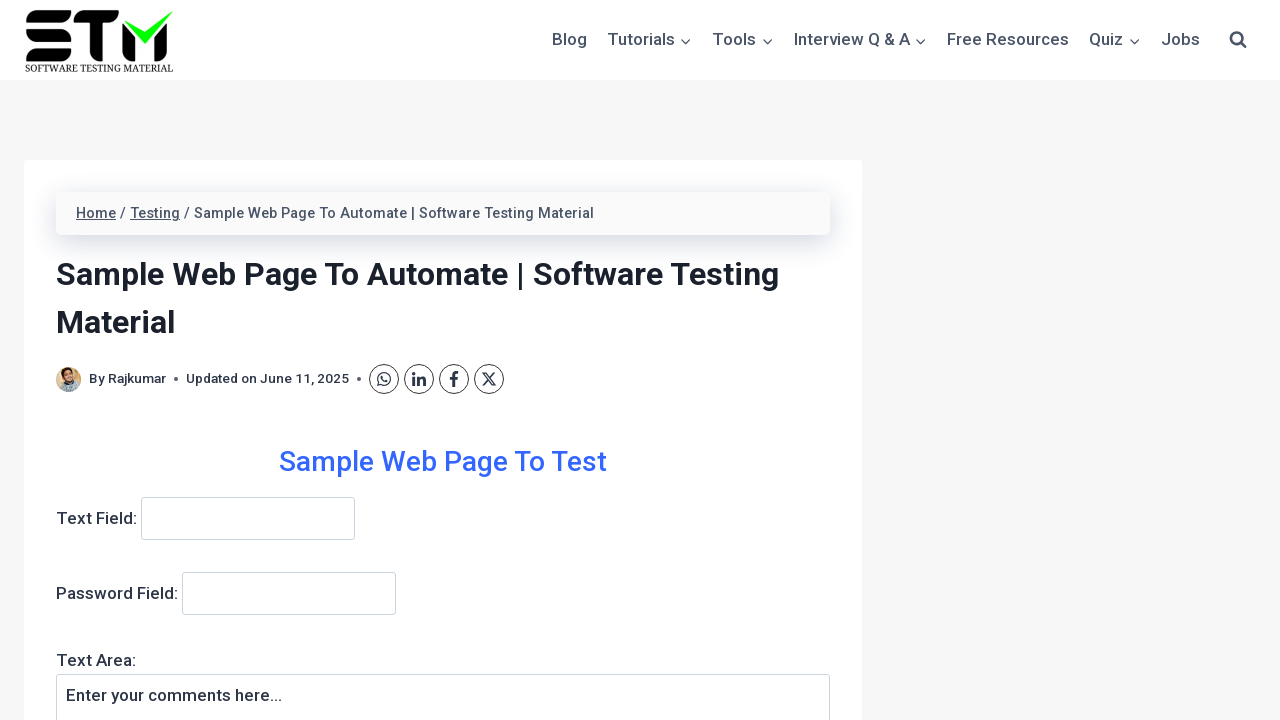

Selected 'Automation Testing' option by visible text on select[name='dropdown']
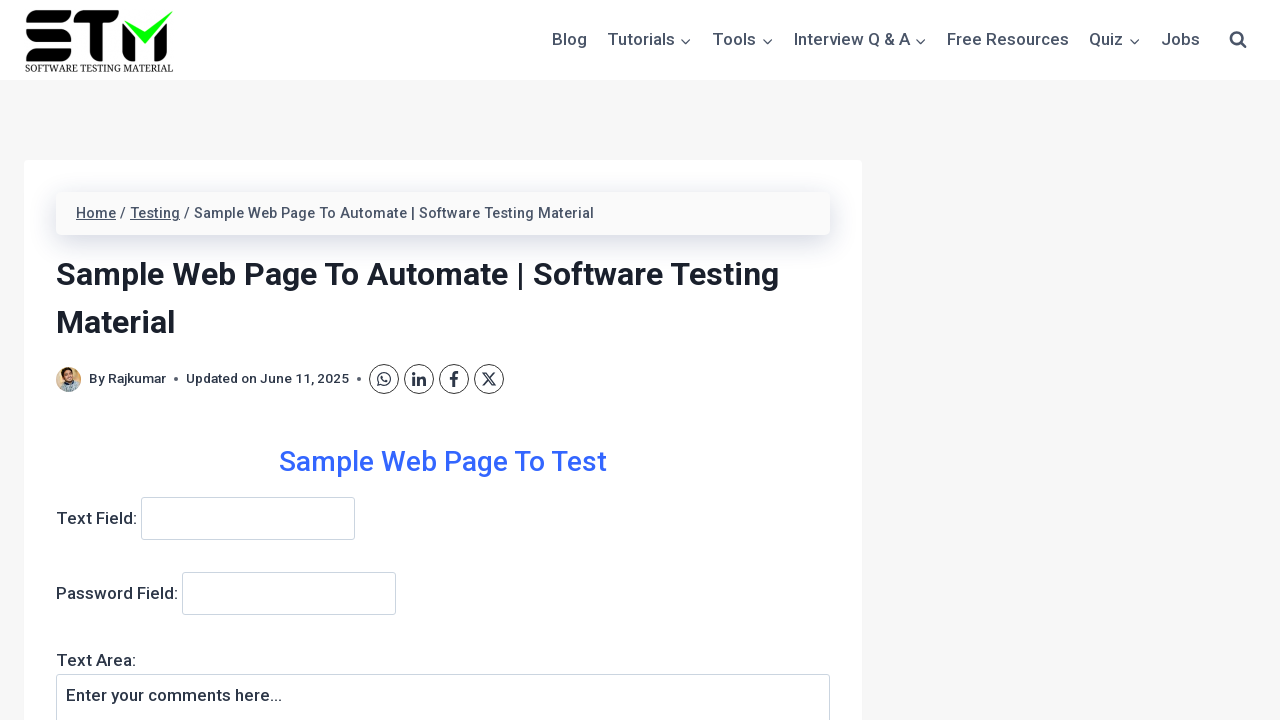

Selected dropdown option at index 4 on select[name='dropdown']
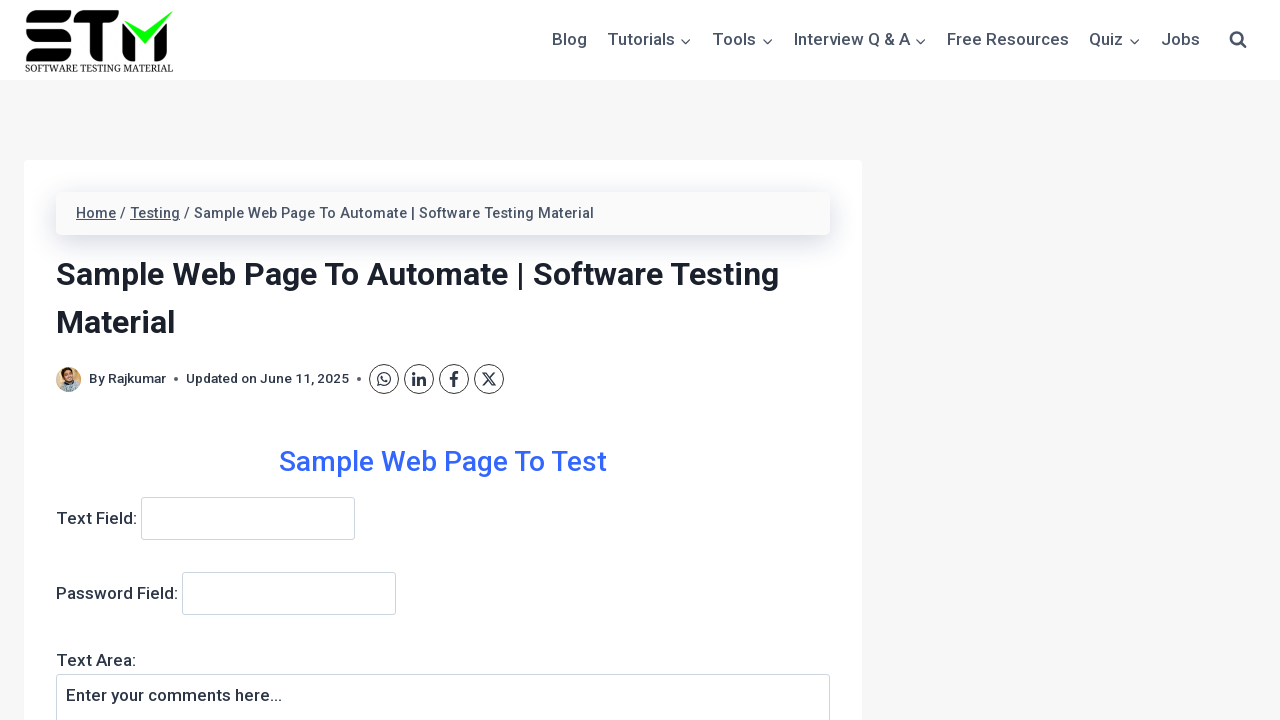

Selected option with value 'ddmanual' on select[name='dropdown']
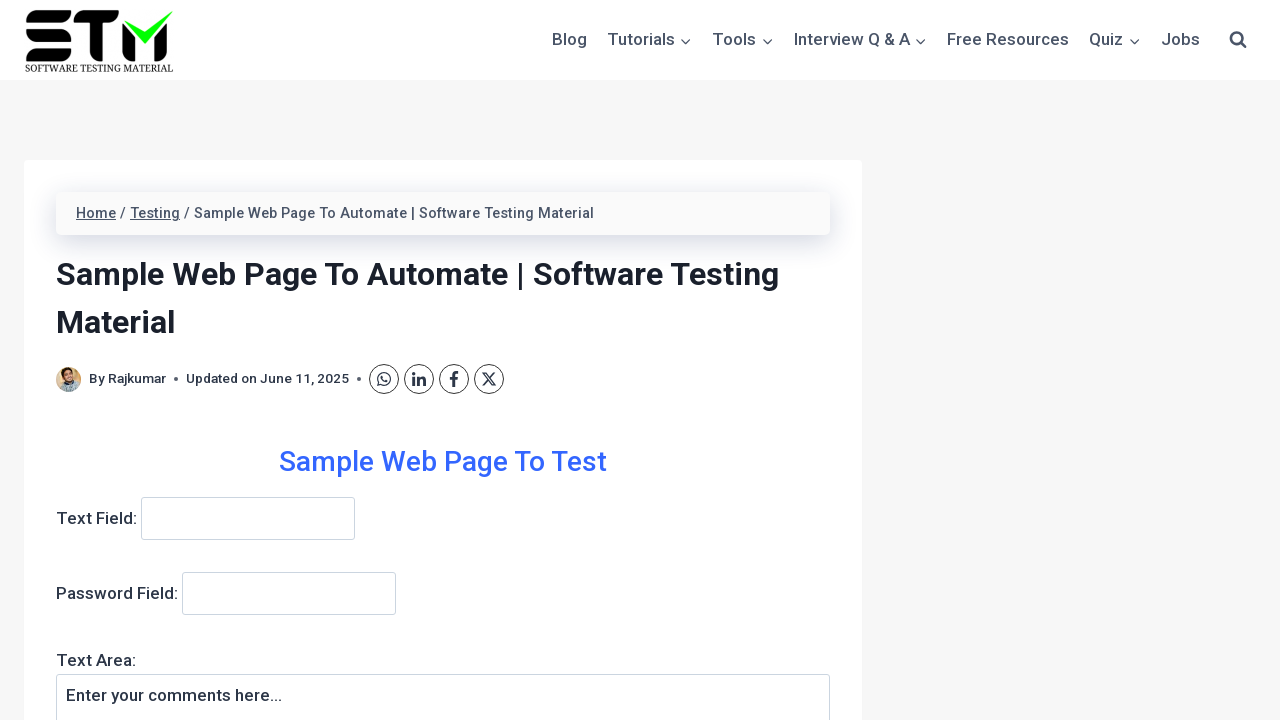

Selected 'QTP' option by visible text on select[name='dropdown']
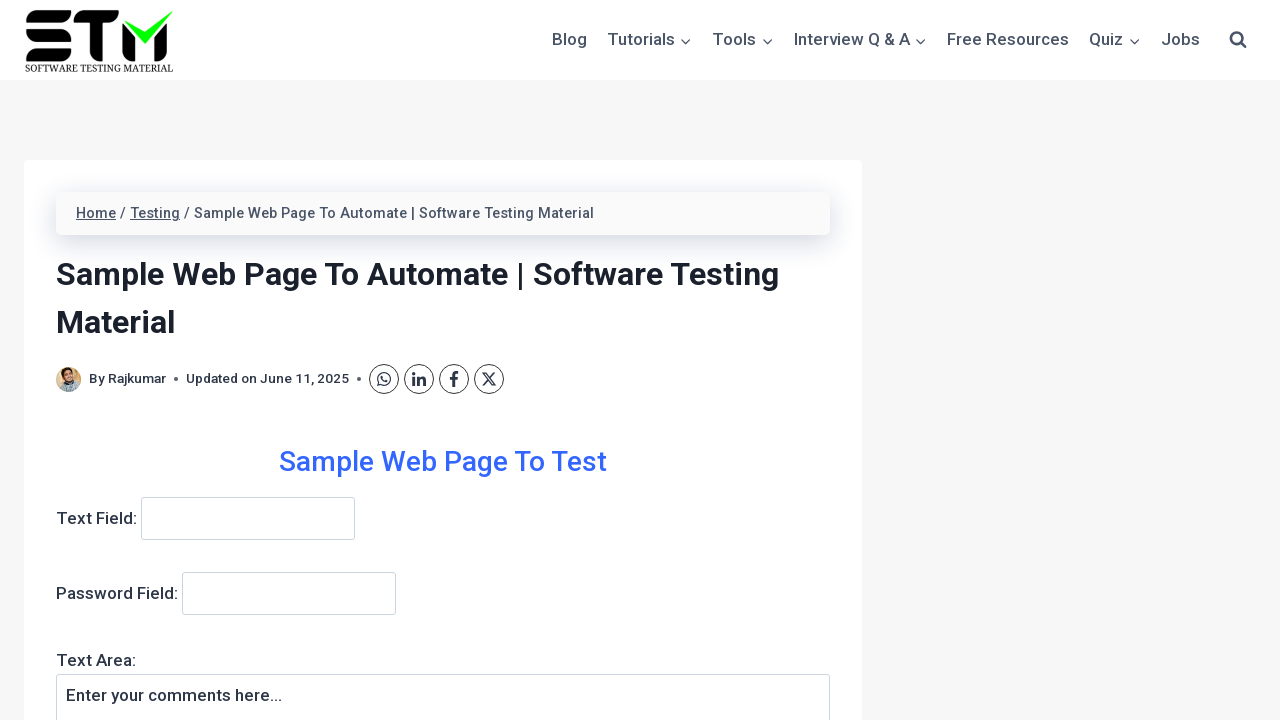

Selected dropdown option at index 3 on select[name='dropdown']
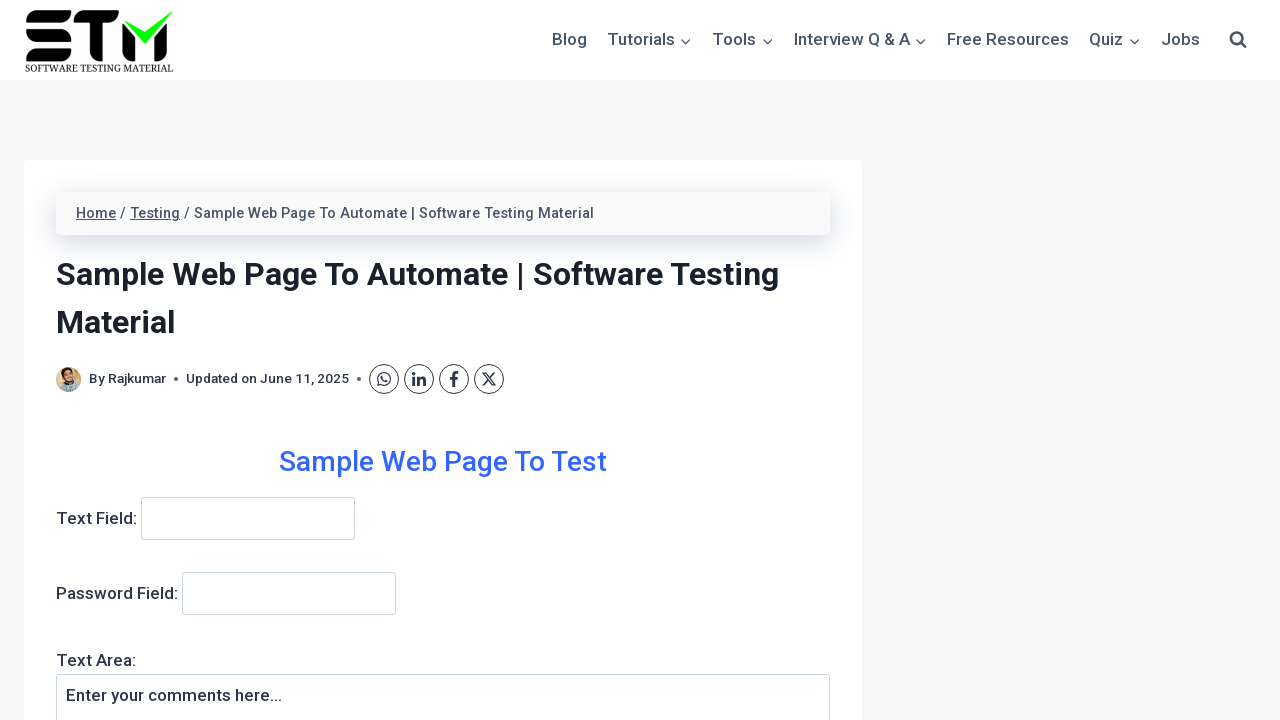

Retrieved all dropdown options
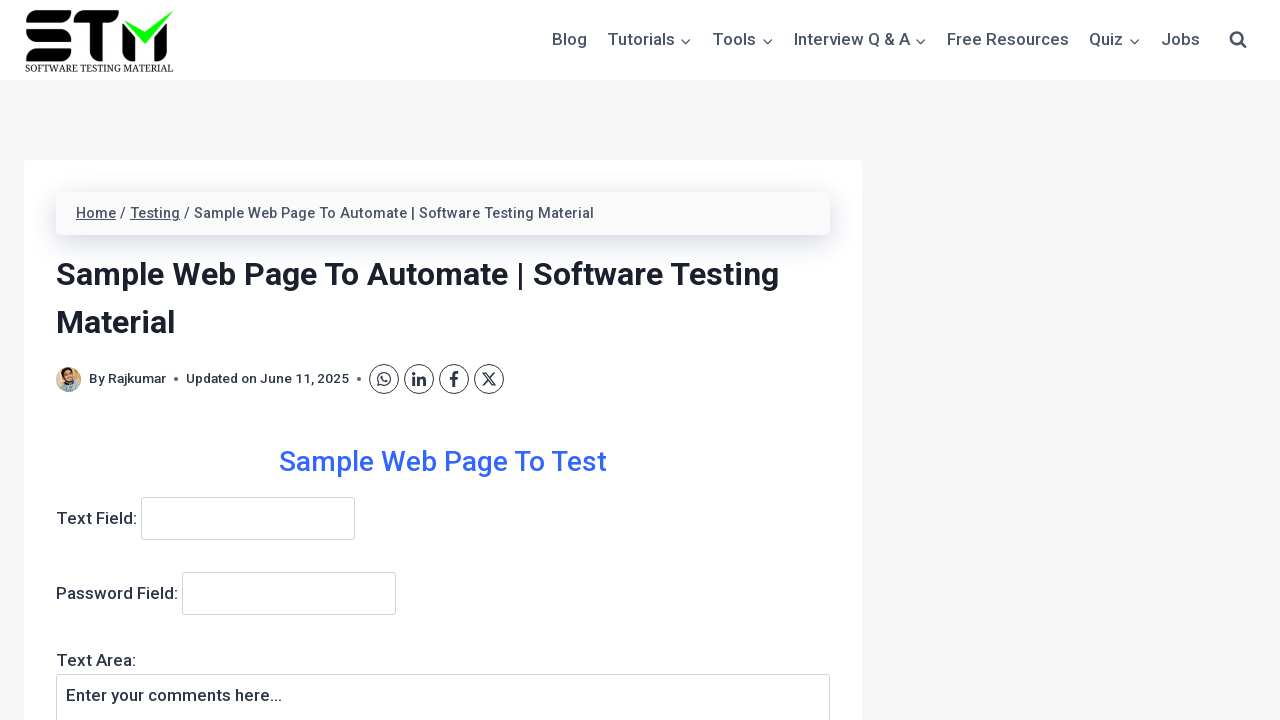

Printed total number of dropdown options: 6
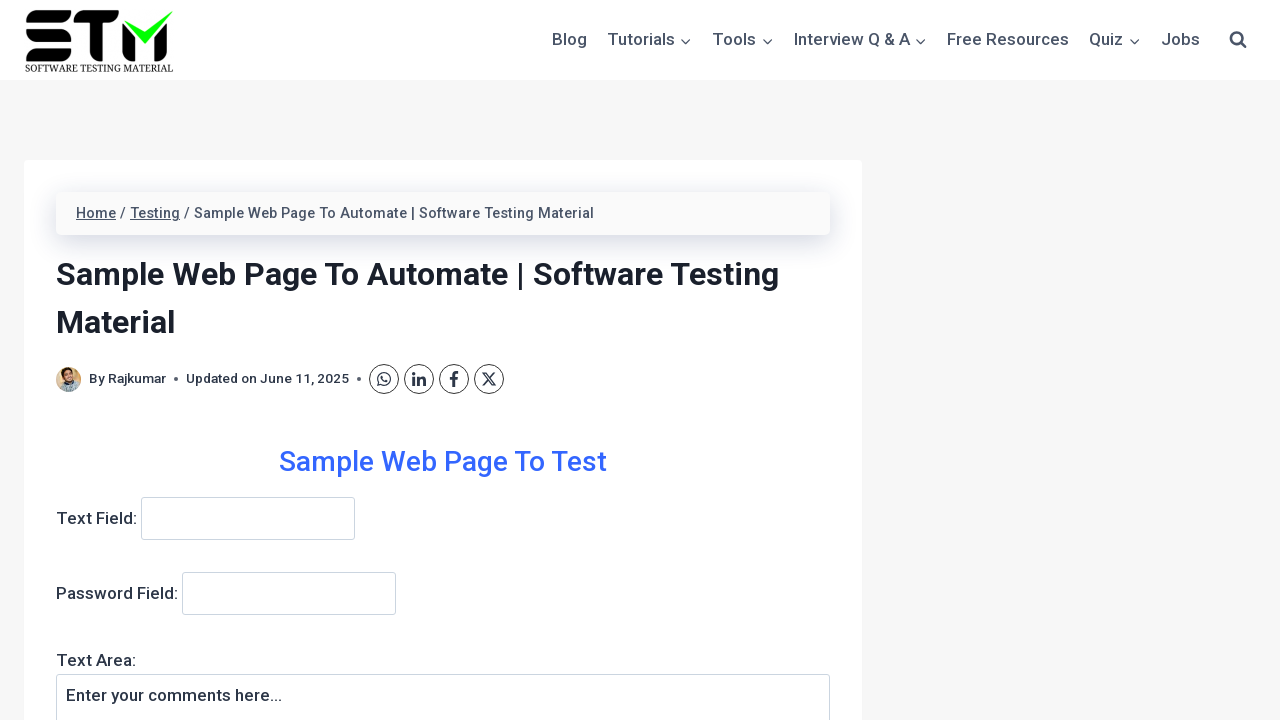

Printed all dropdown option texts
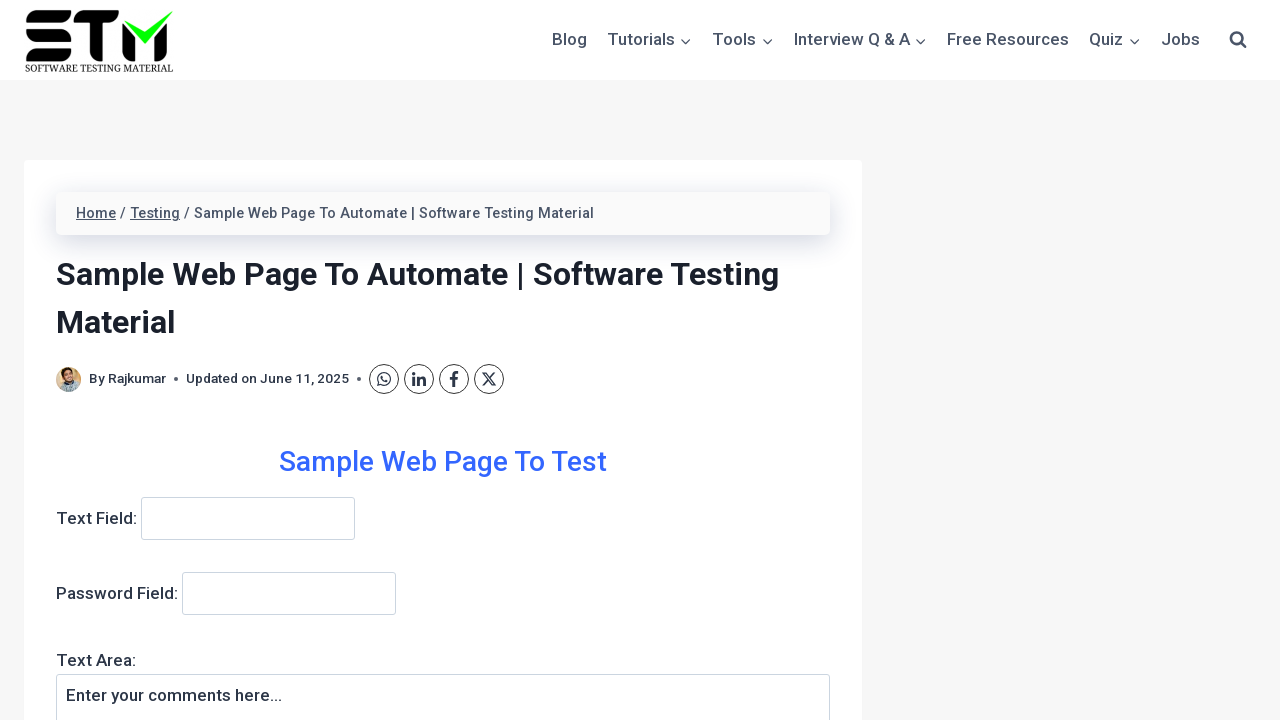

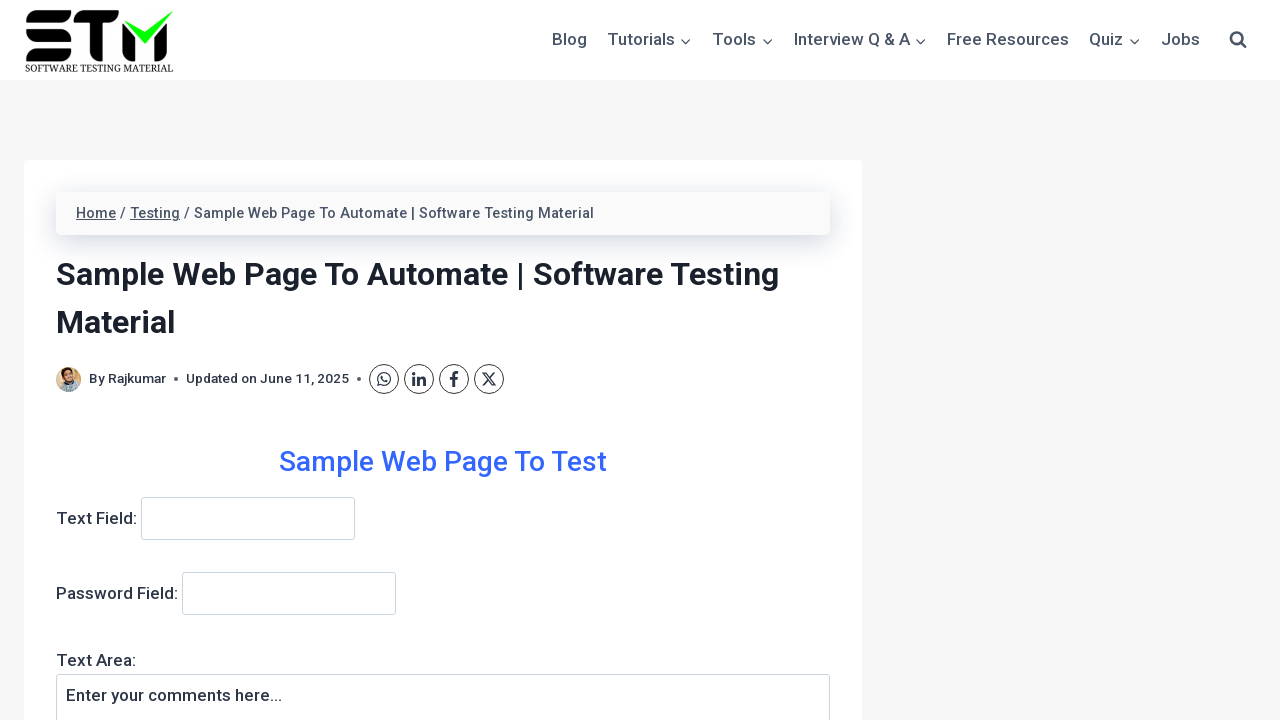